Tests JavaScript confirm alert handling by clicking a confirm button and accepting the dialog that appears

Starting URL: https://demoqa.com/alerts

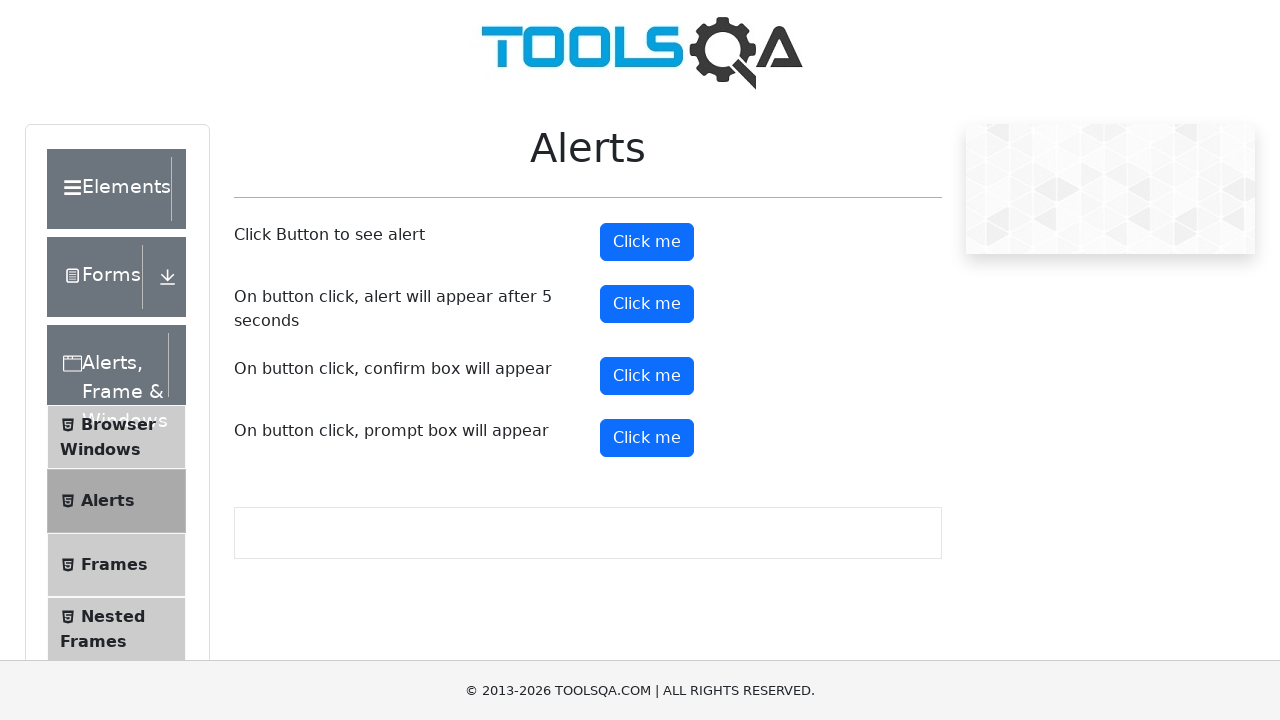

Set up dialog handler to accept alerts, confirms, and prompts
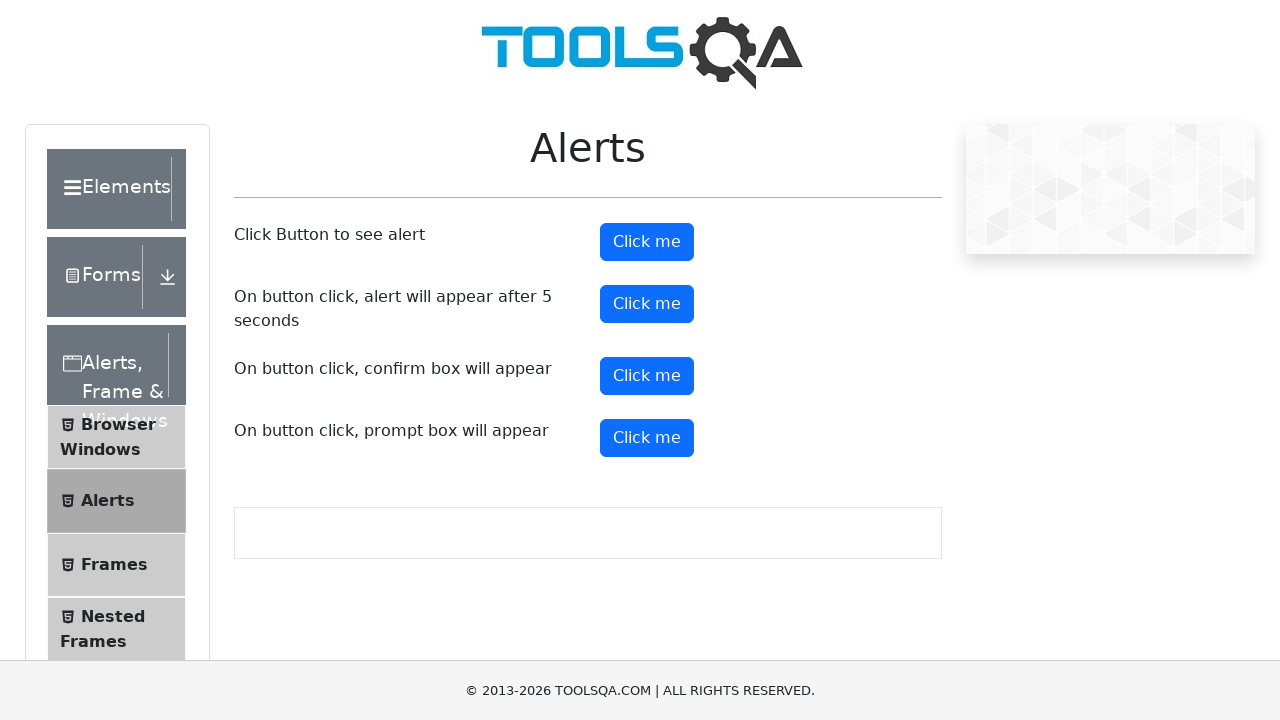

Page loaded successfully
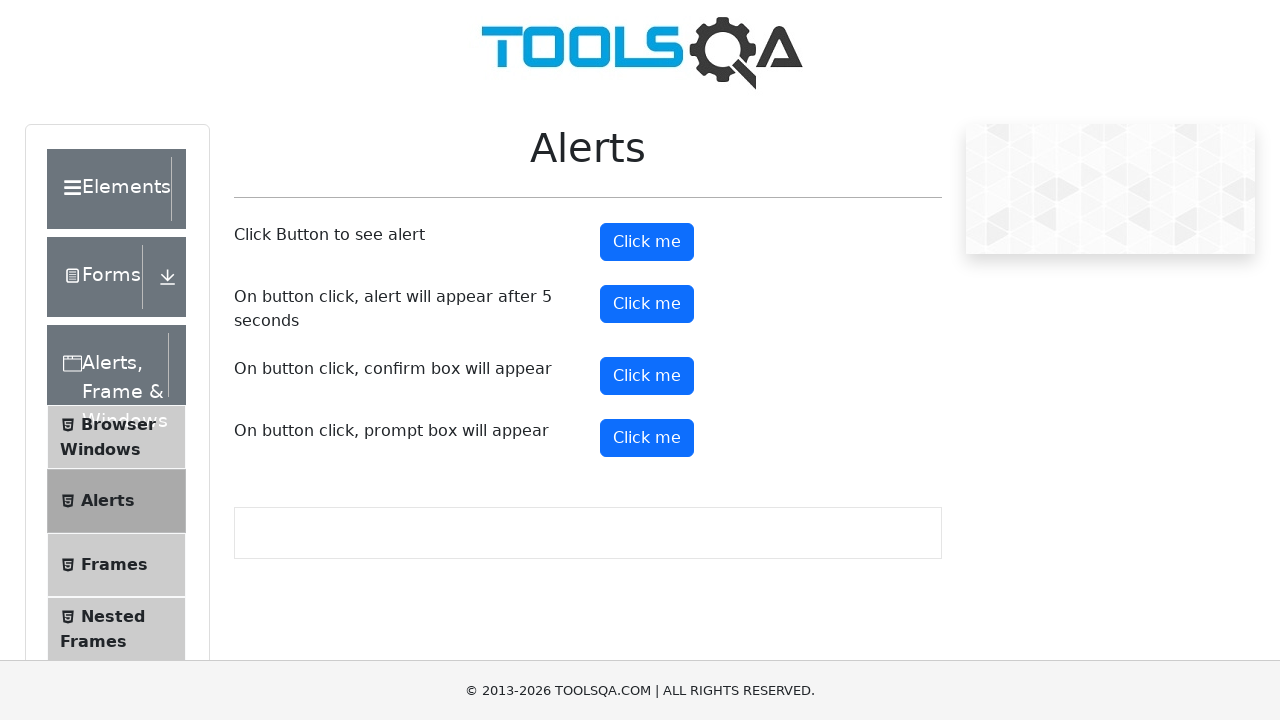

Clicked the confirm button to trigger the dialog at (647, 376) on xpath=//button[@id='confirmButton']
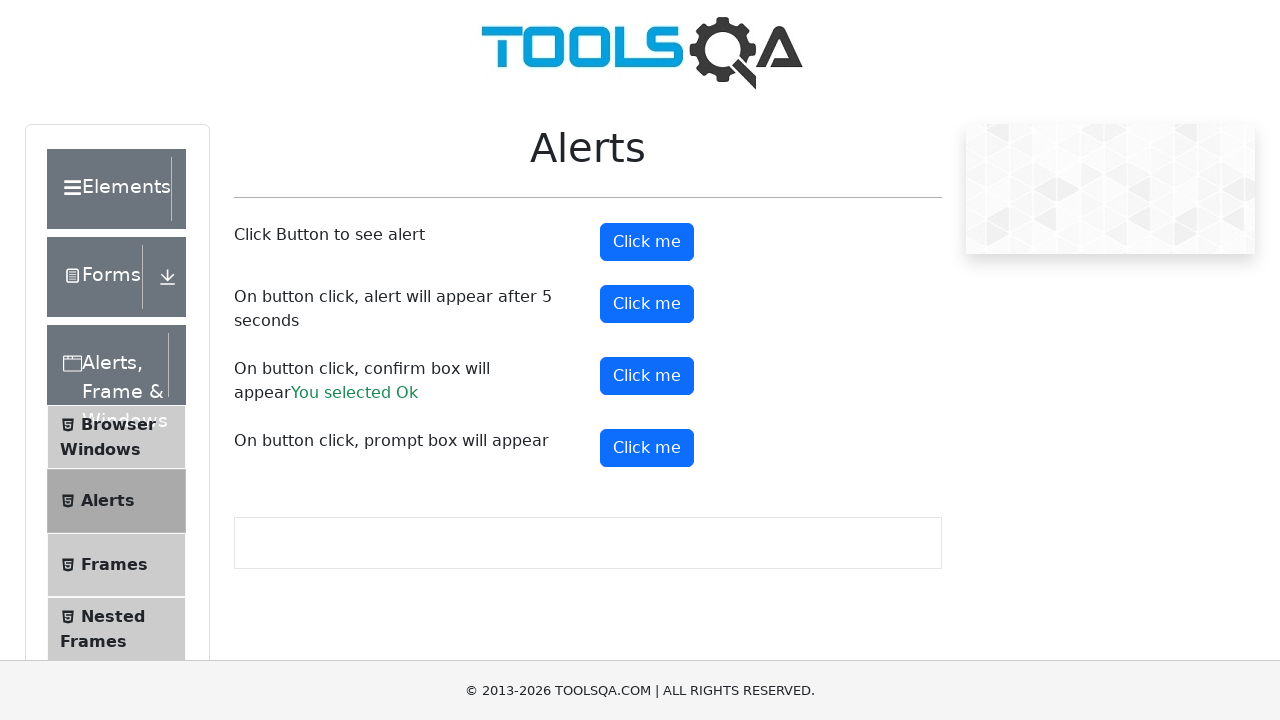

Confirm dialog was accepted and result text appeared
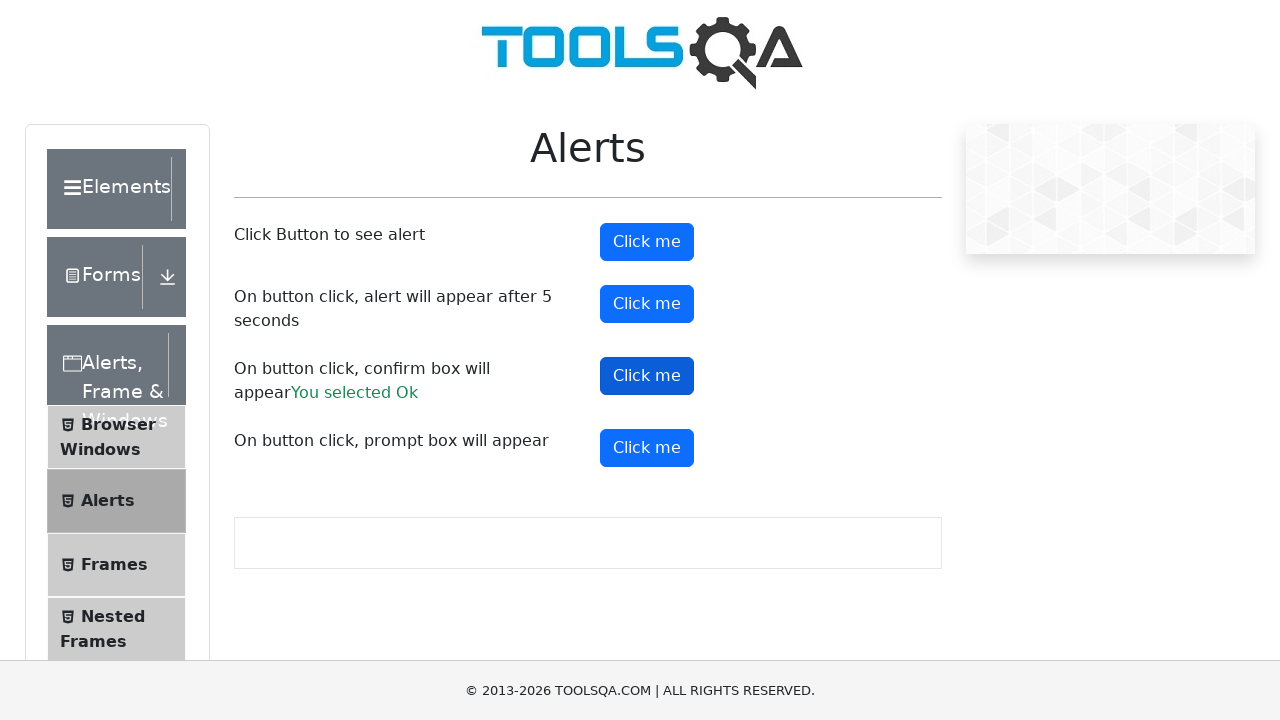

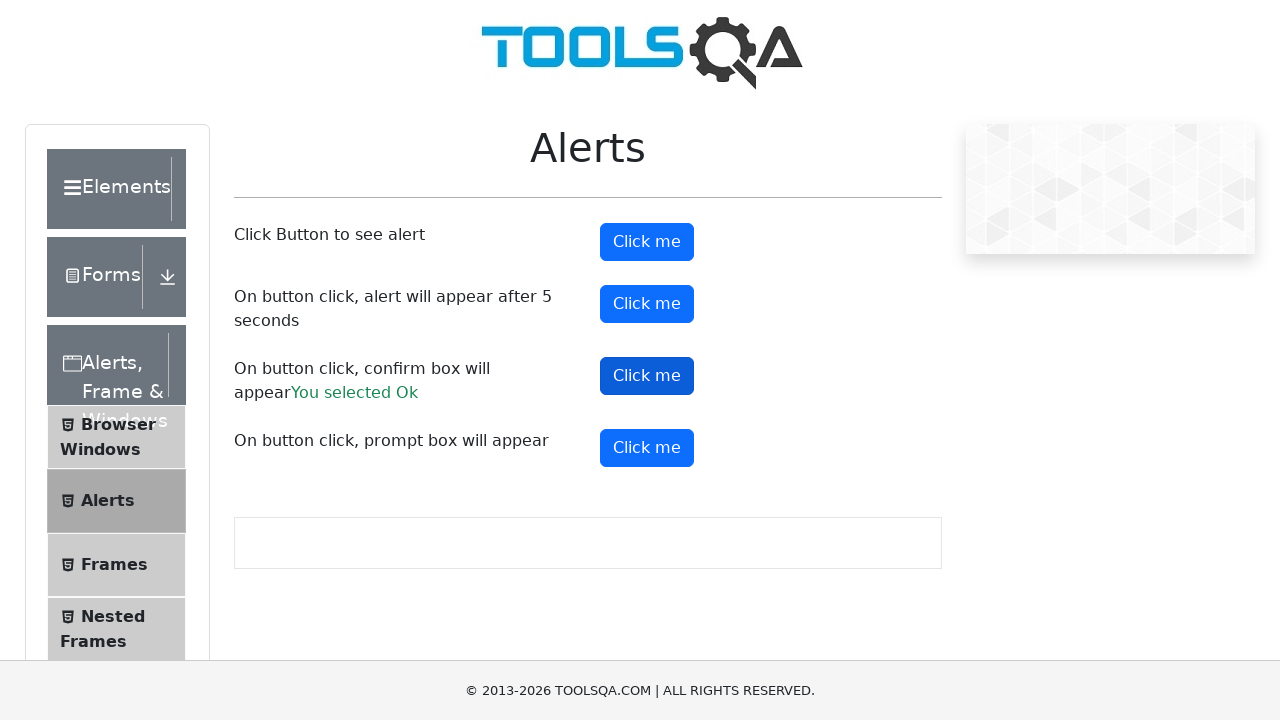